Tests renaming a button by entering text in an input field and verifying the button text changes

Starting URL: http://www.uitestingplayground.com/textinput

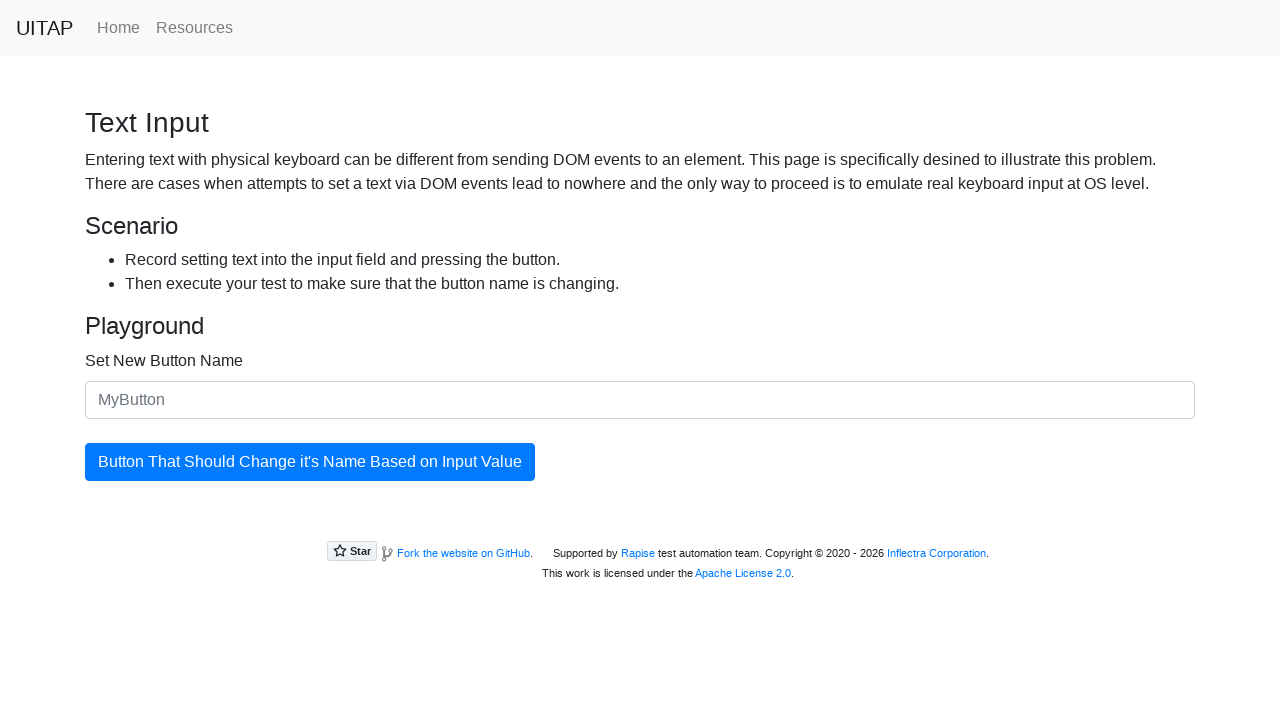

Filled input field with 'Knopka' as new button name on .form-control
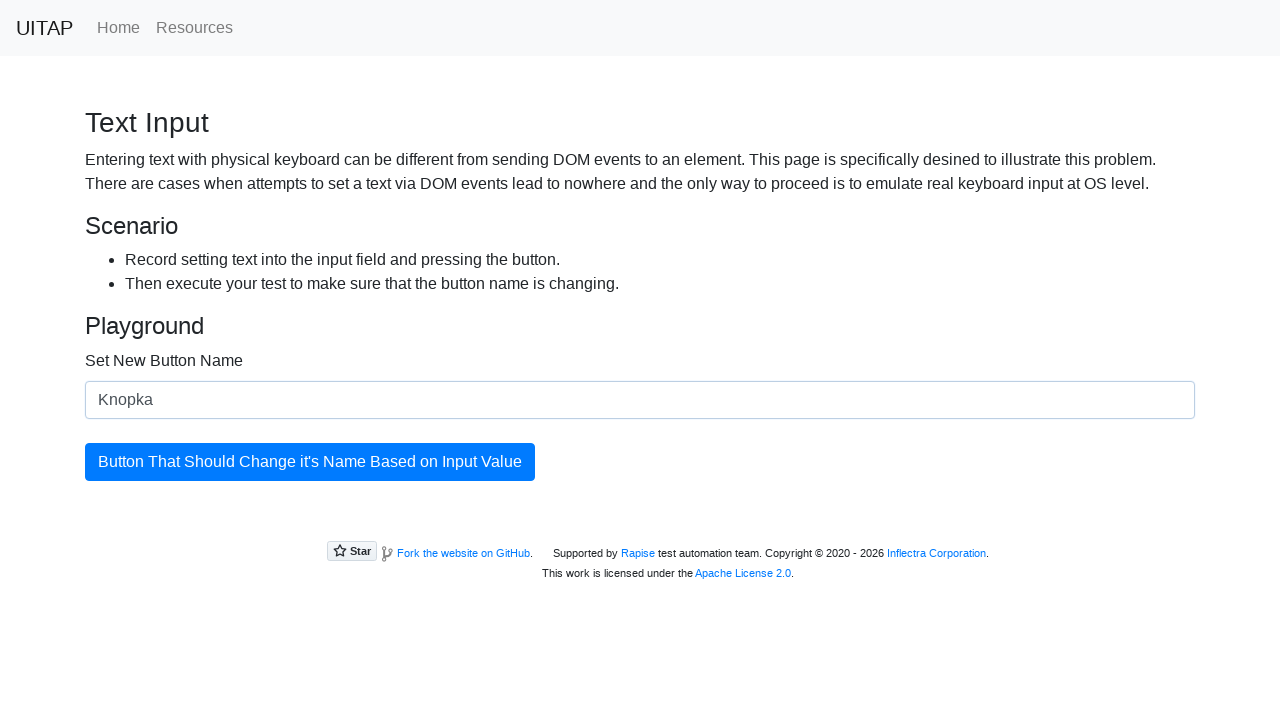

Clicked button to apply the name change at (310, 462) on .btn
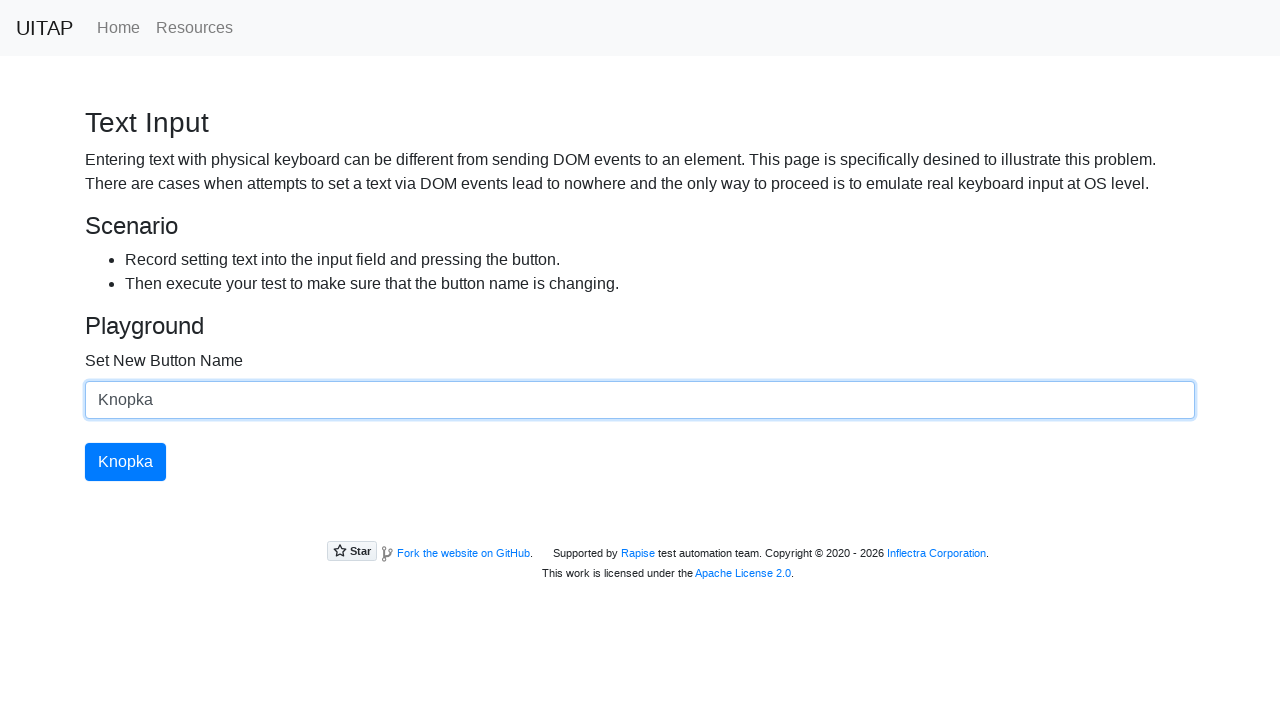

Retrieved button text to verify the change
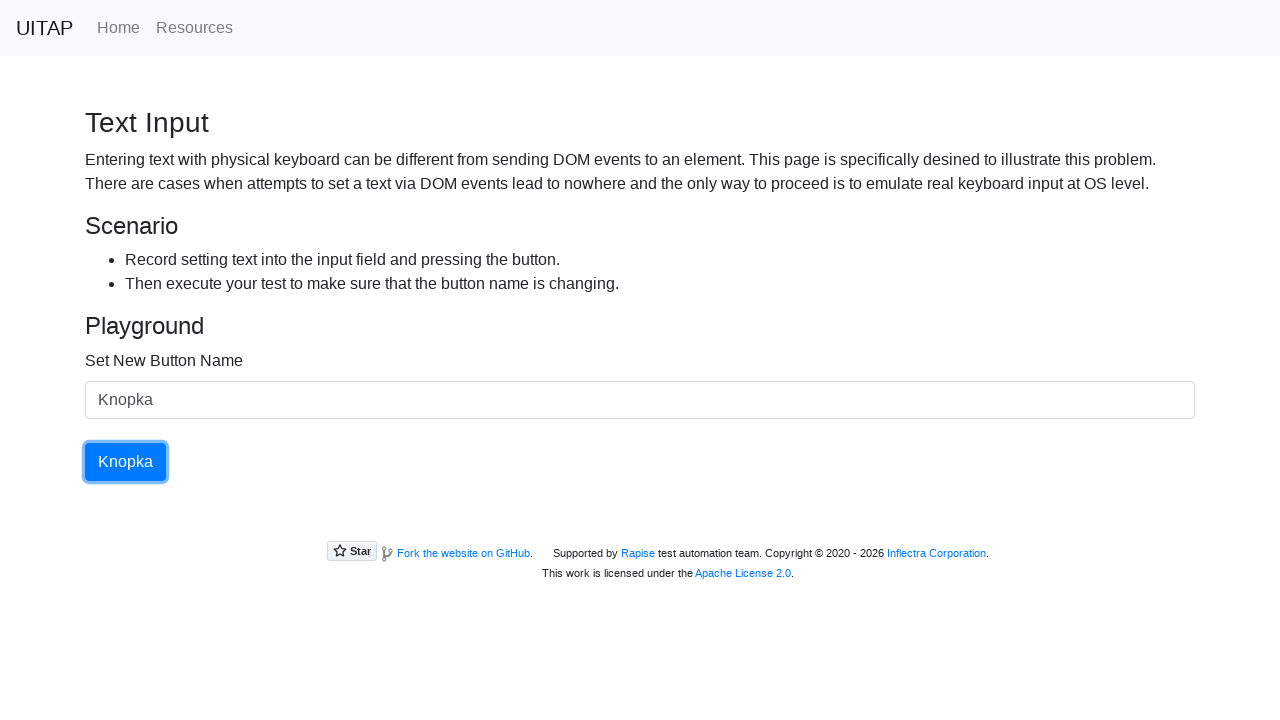

Verified button text changed to 'Knopka'
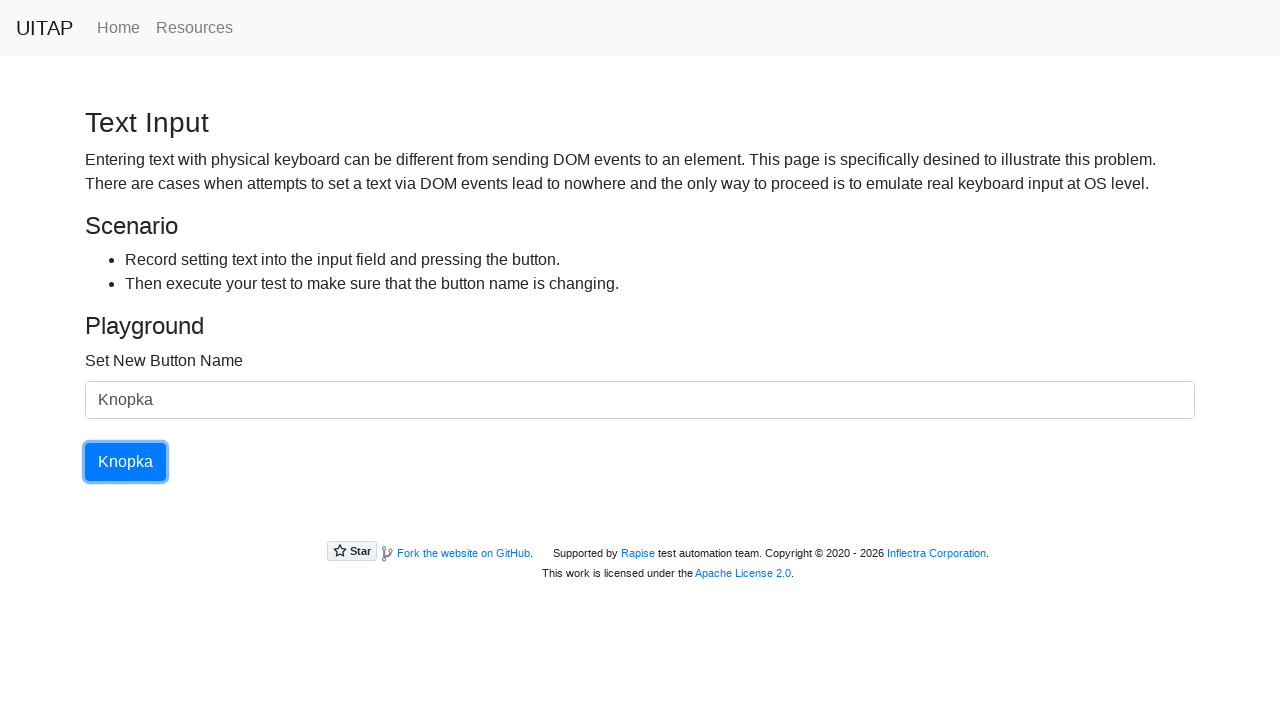

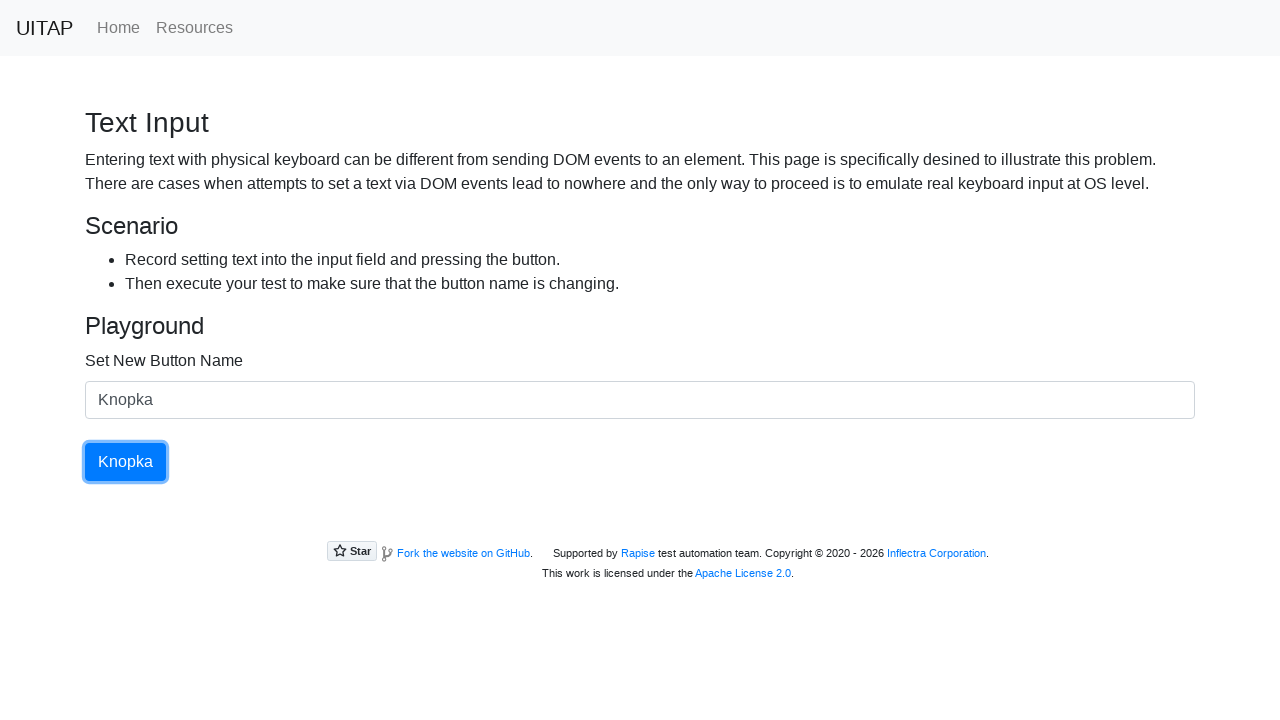